Tests selecting a radio button and clicking the confirmation button on the login page

Starting URL: https://rahulshettyacademy.com/loginpagePractise/

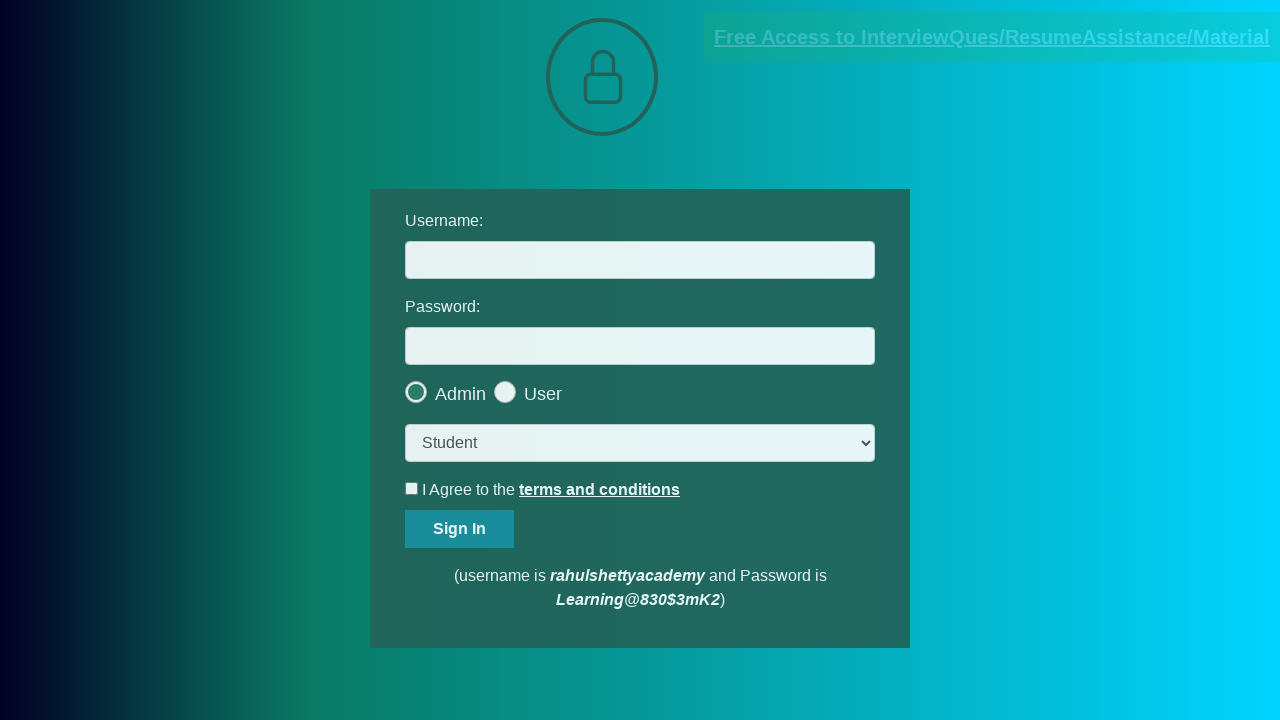

Navigated to login practice page
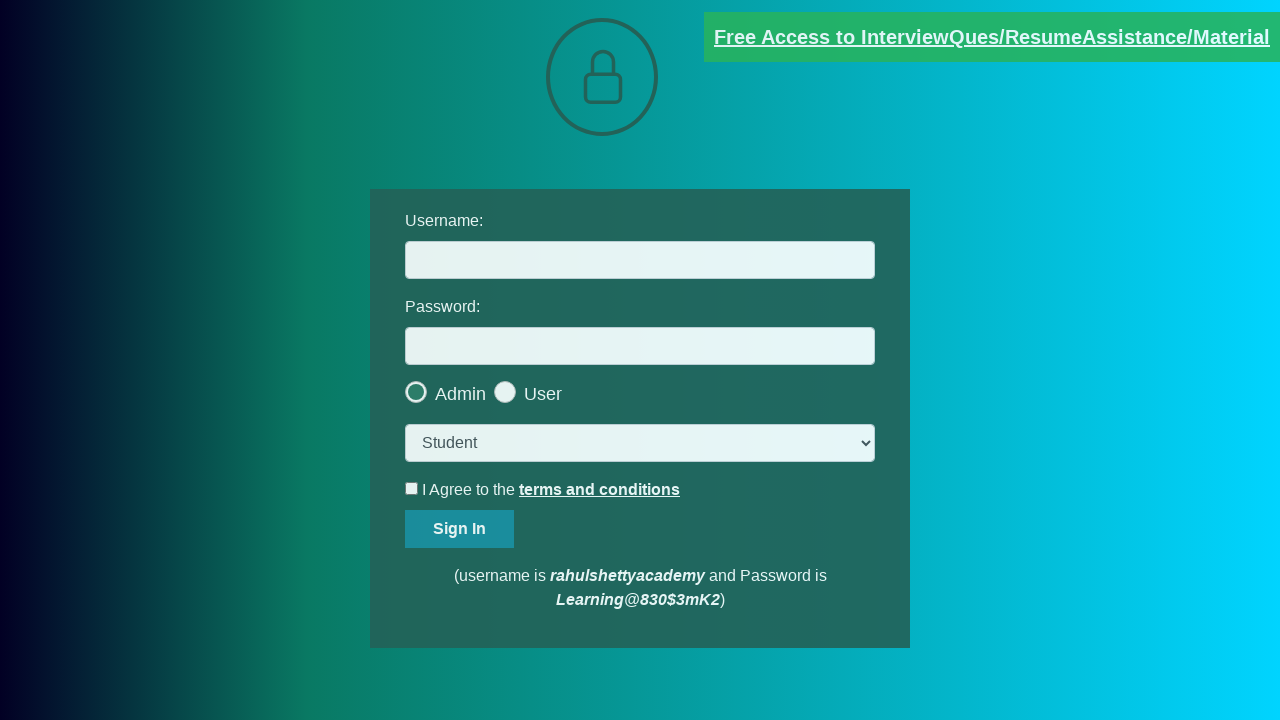

Selected the last radio button option at (543, 394) on .radiotextsty >> nth=-1
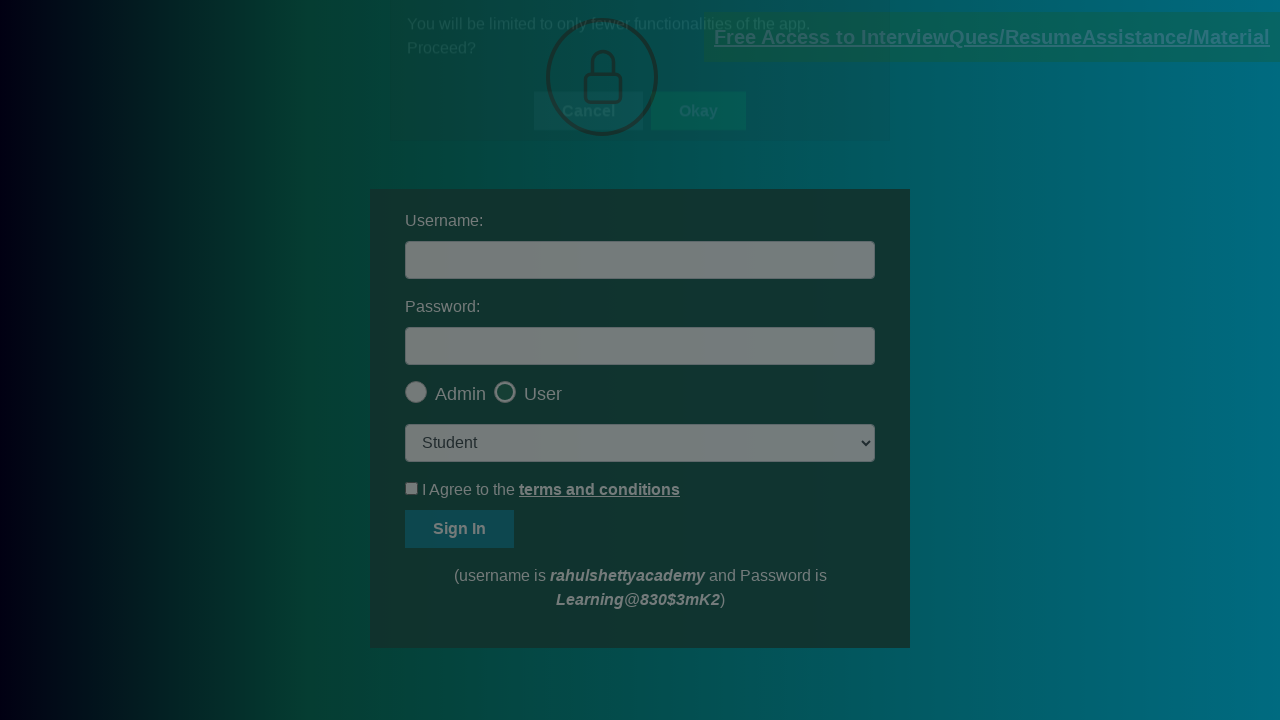

Clicked the confirmation button at (698, 144) on #okayBtn
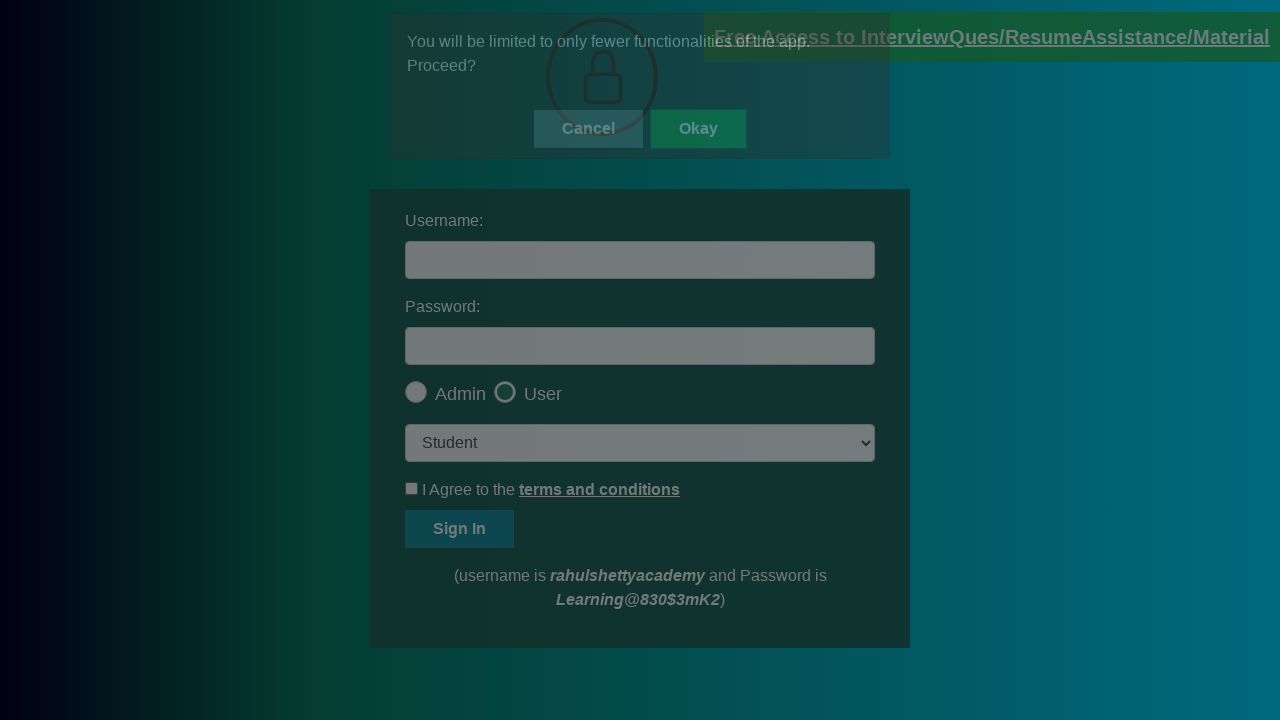

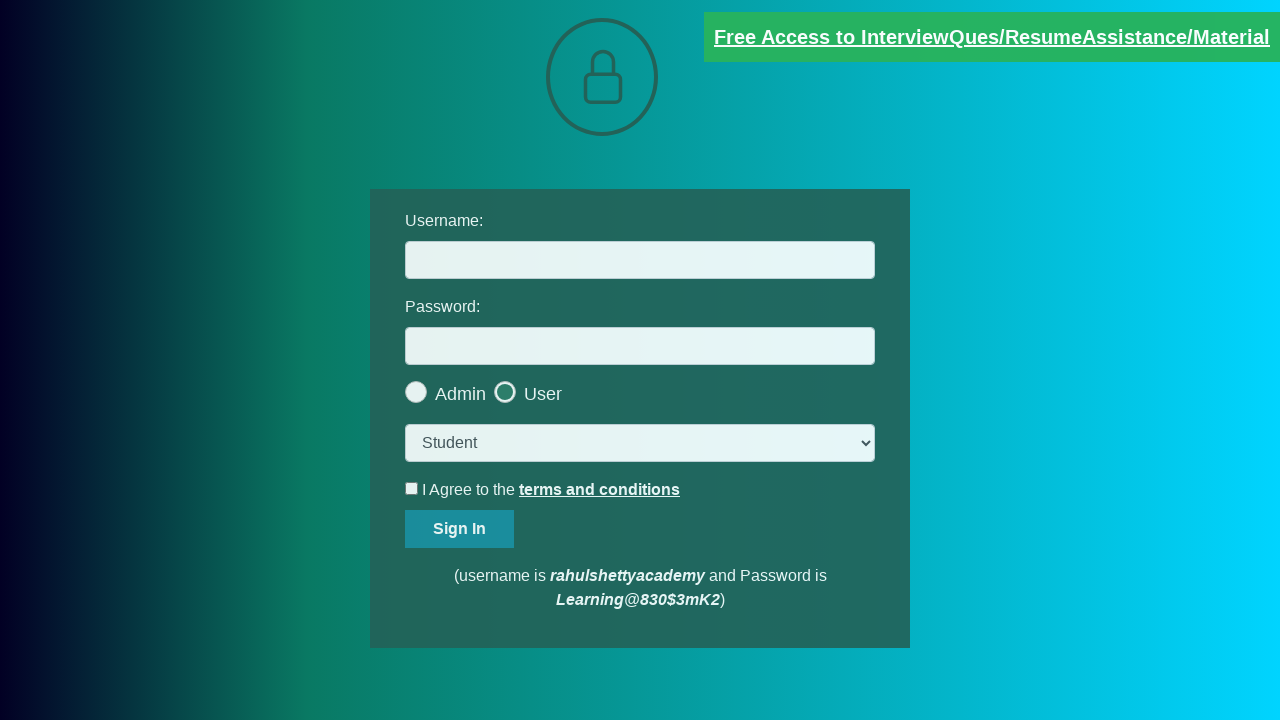